Navigates to the test automation practice website and waits for the page to load

Starting URL: https://testautomationpractice.blogspot.com/

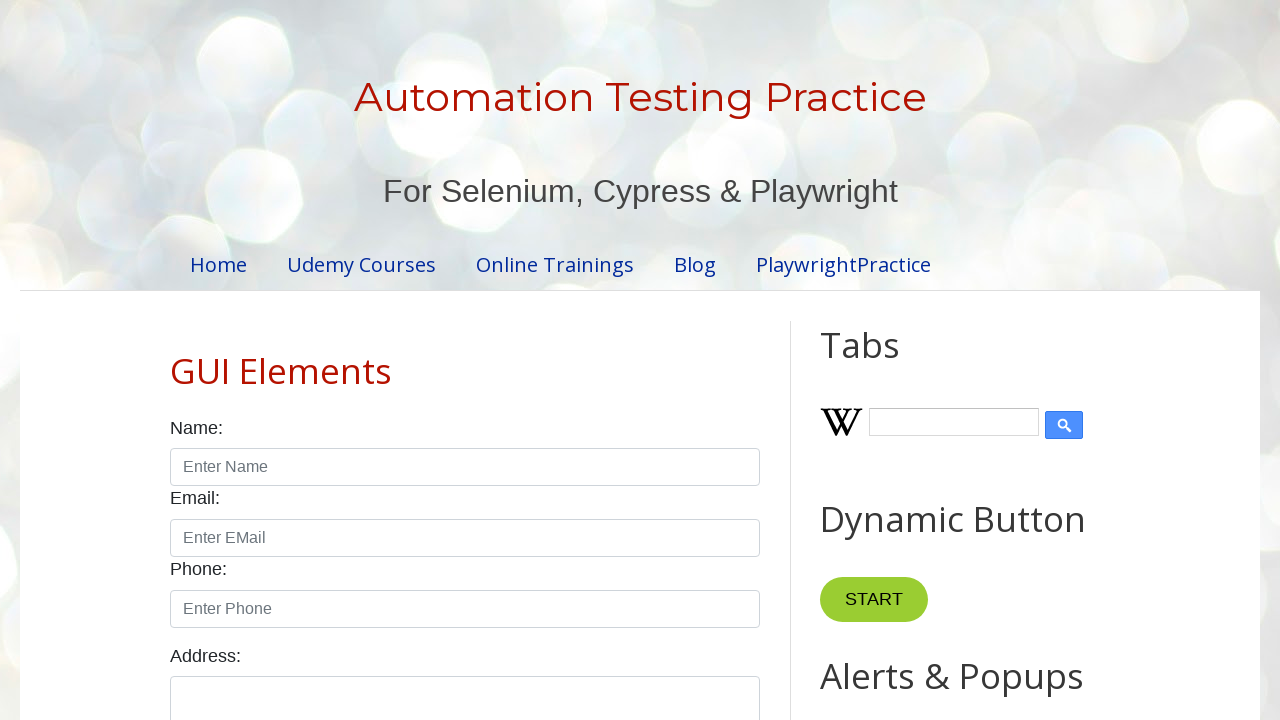

Navigated to test automation practice website
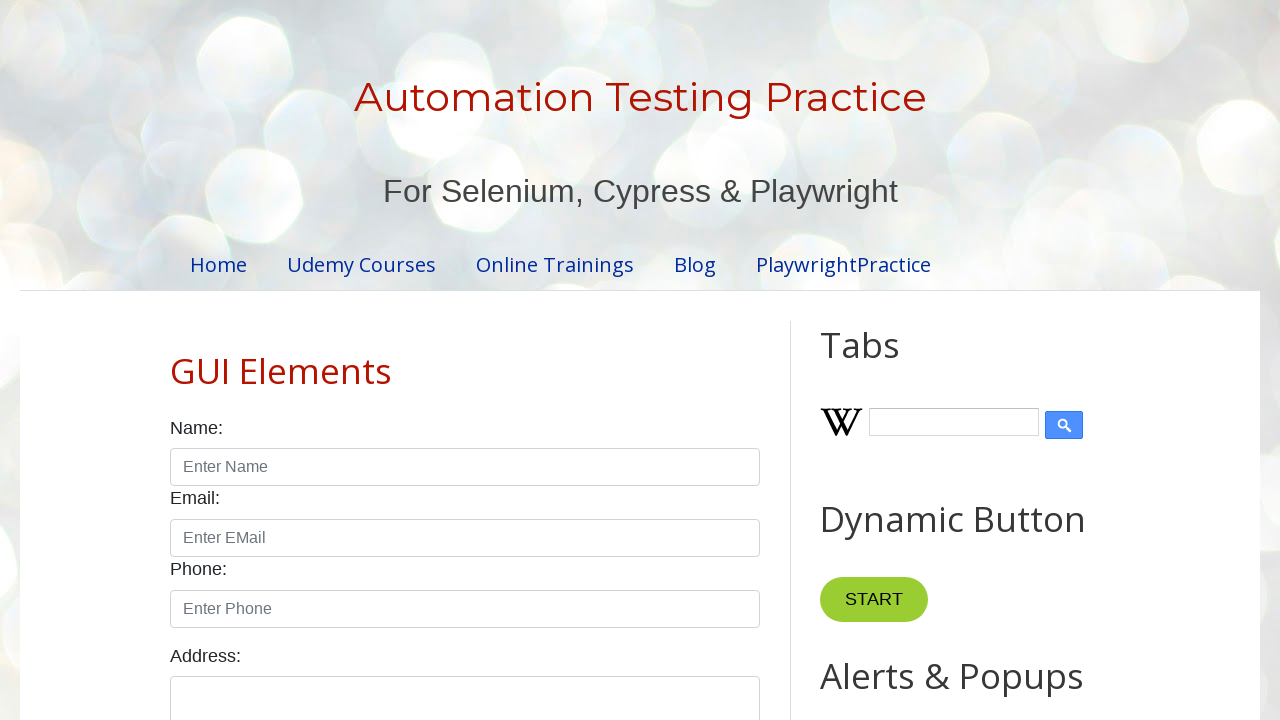

Page DOM content loaded successfully
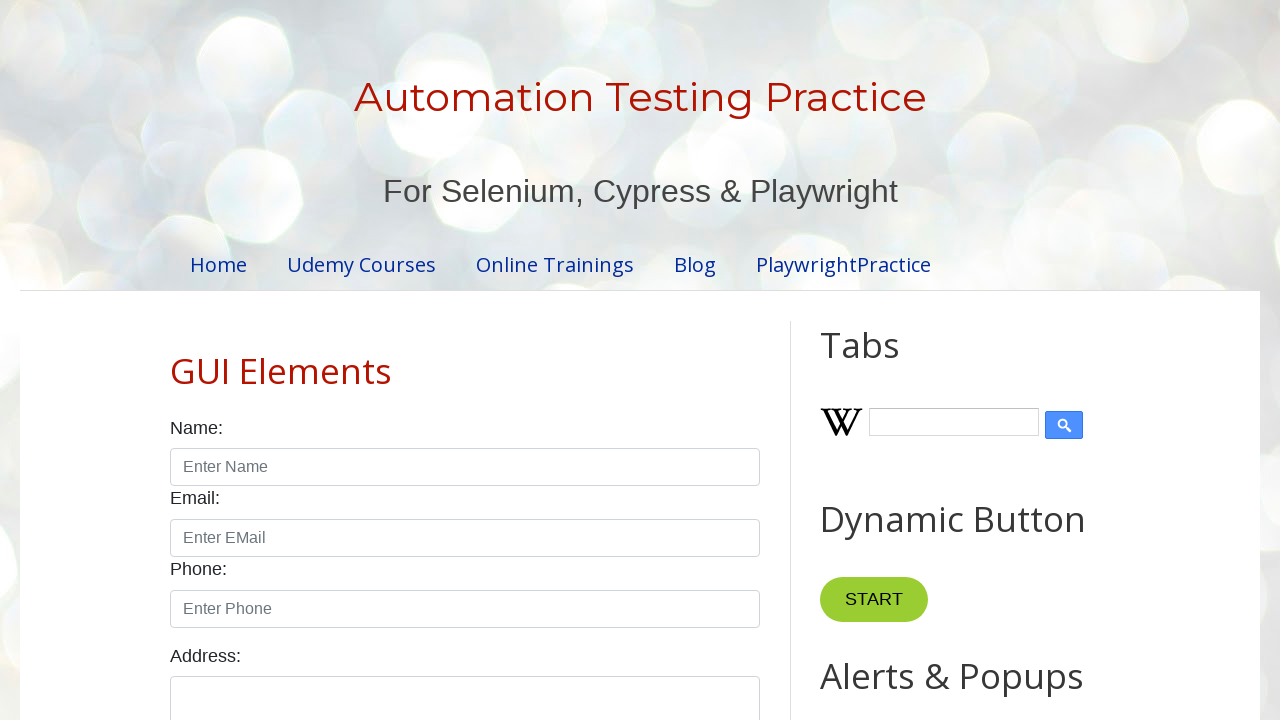

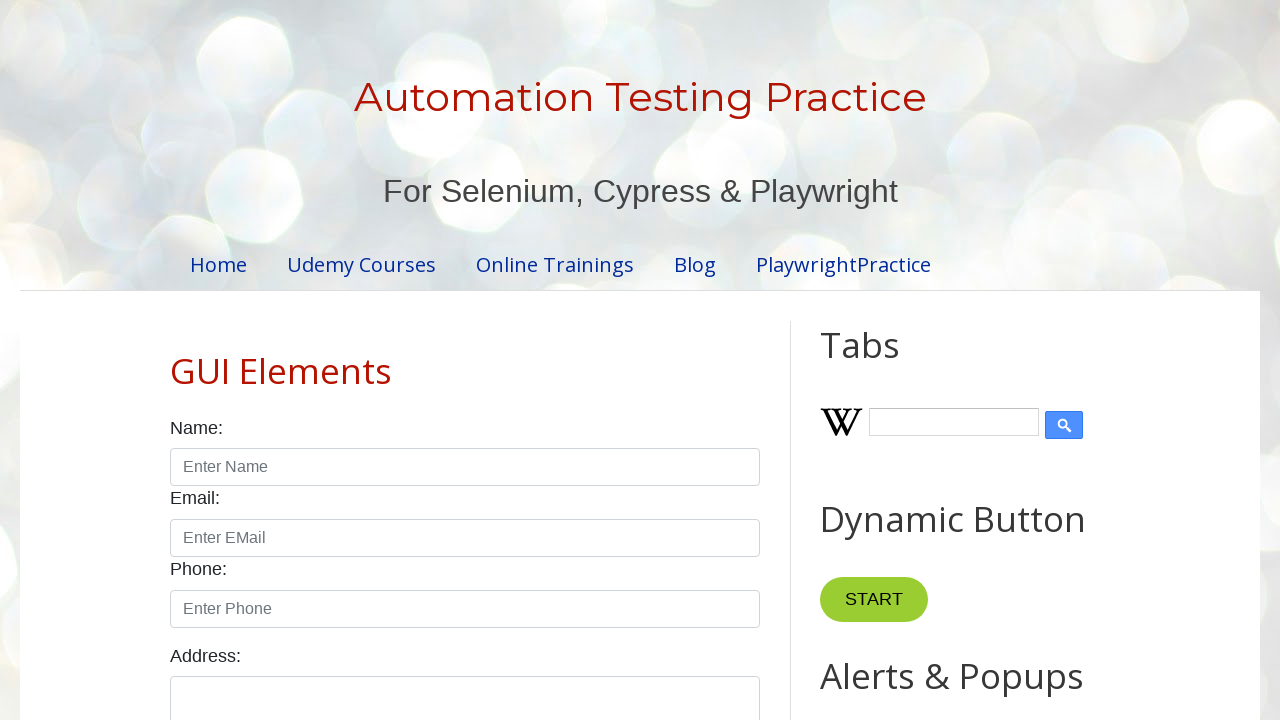